Navigates to GUVI courses page in headless mode and verifies the page loads by checking URL and title

Starting URL: https://www.guvi.in/courses/

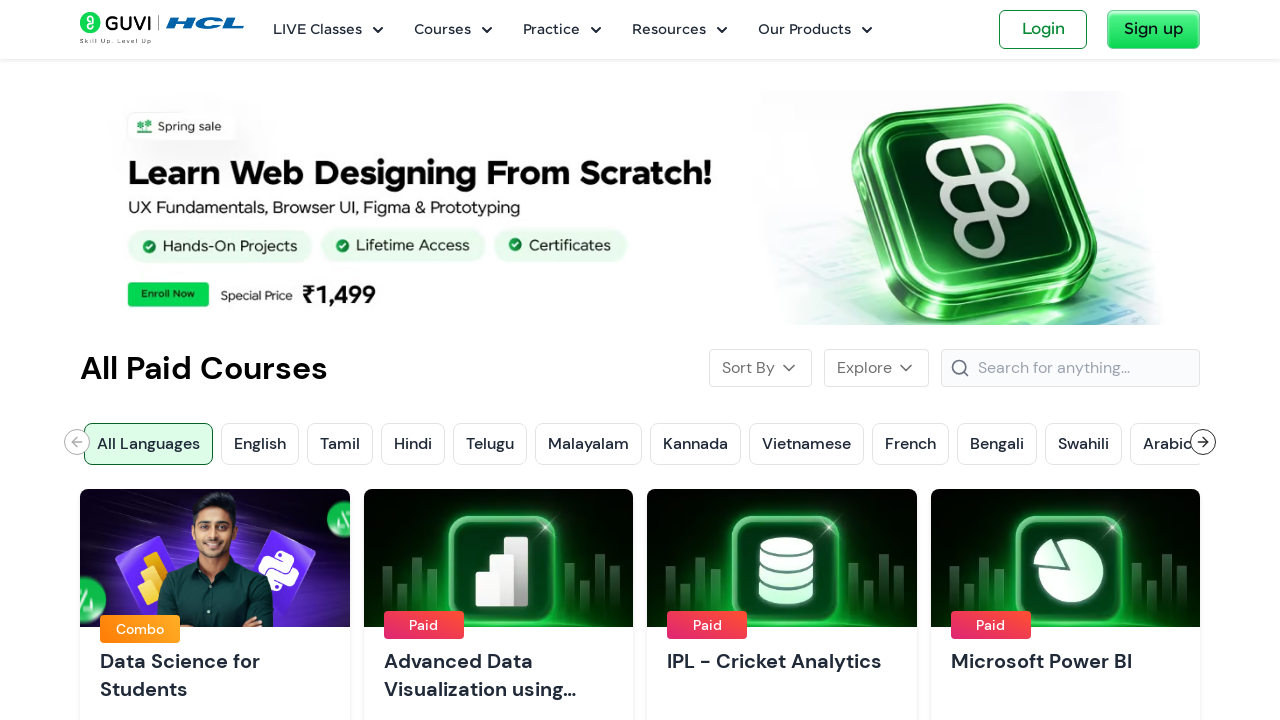

Waited for page to reach networkidle state
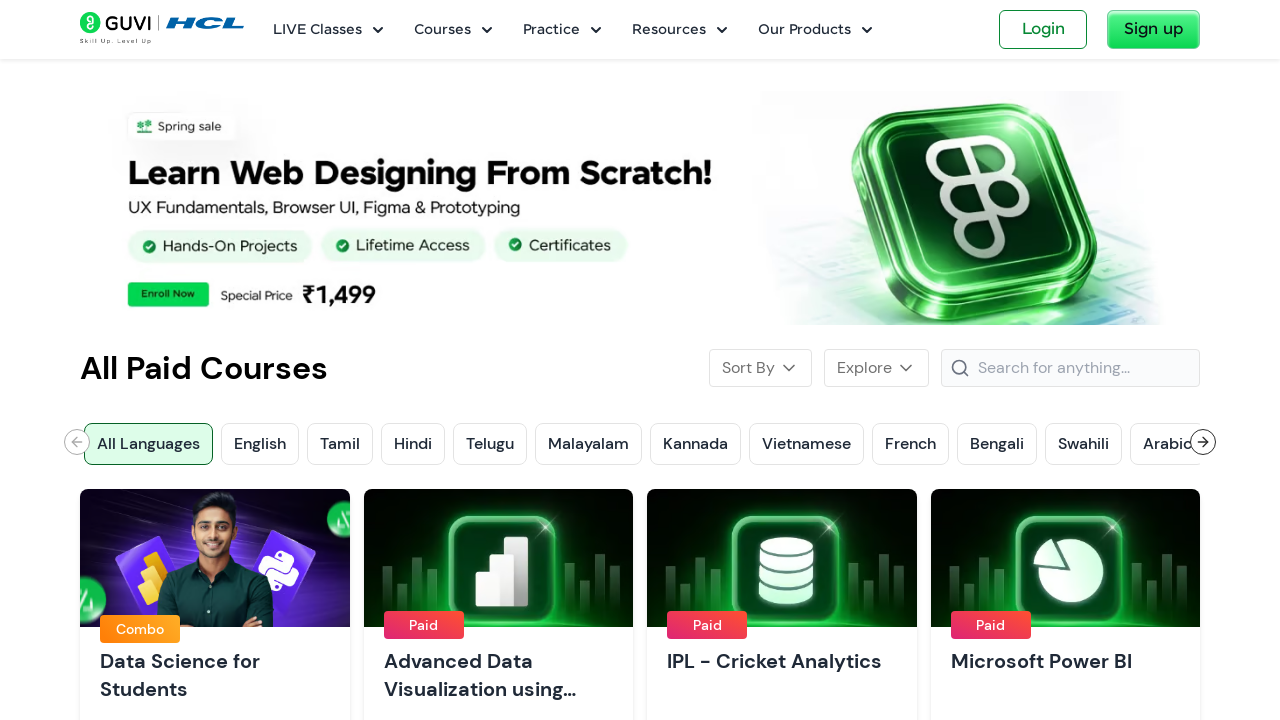

Waited 3000ms for page to fully render
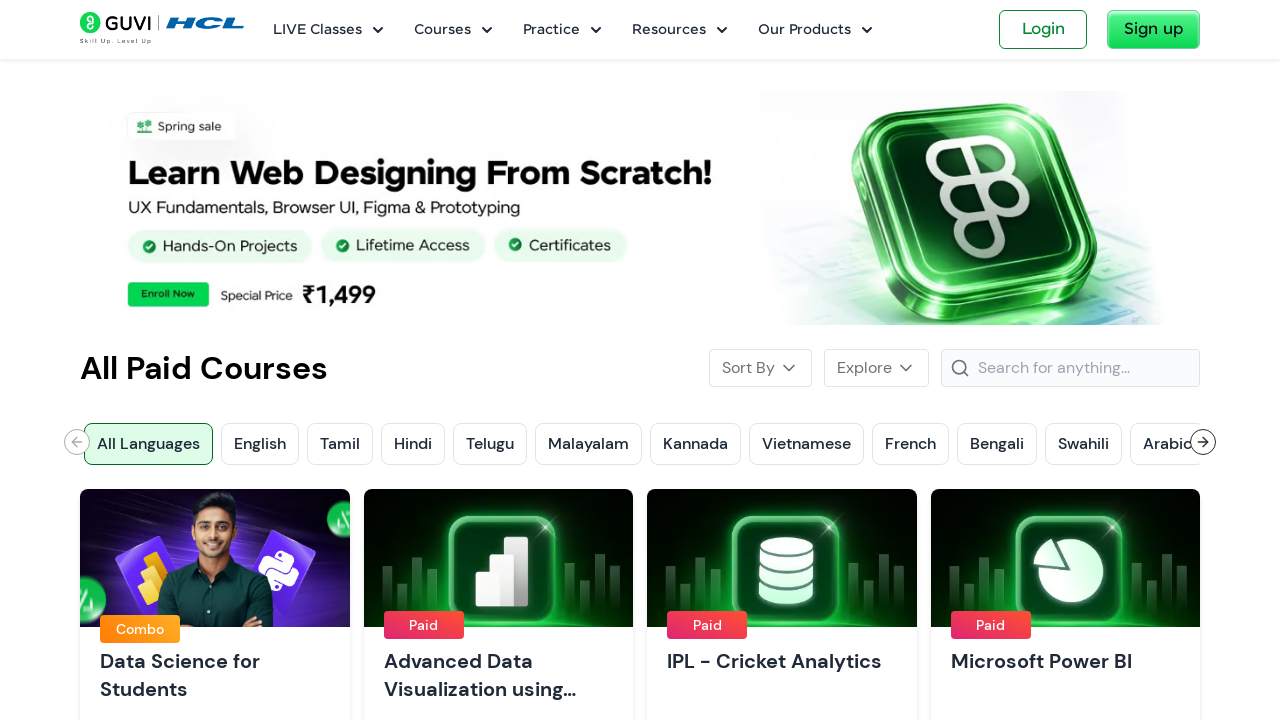

Retrieved current URL: https://www.guvi.in/courses/?current_tab=paidcourse
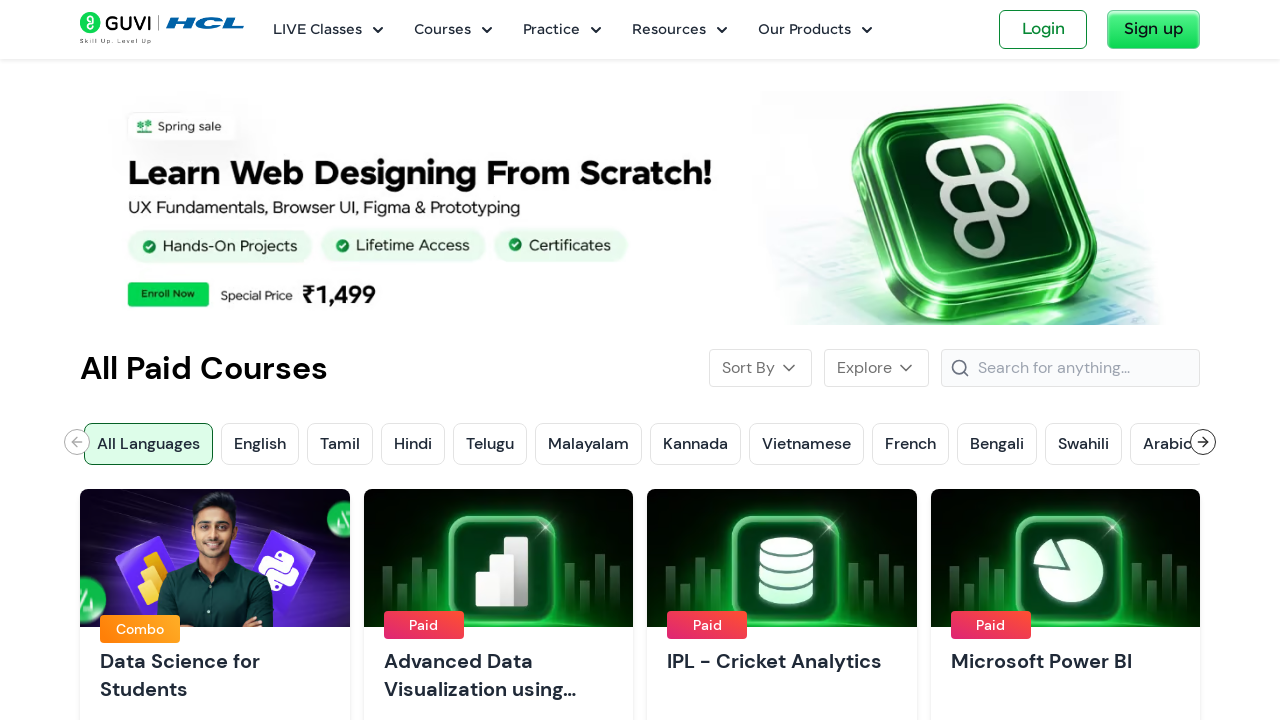

Retrieved page title: HCL GUVI | courses
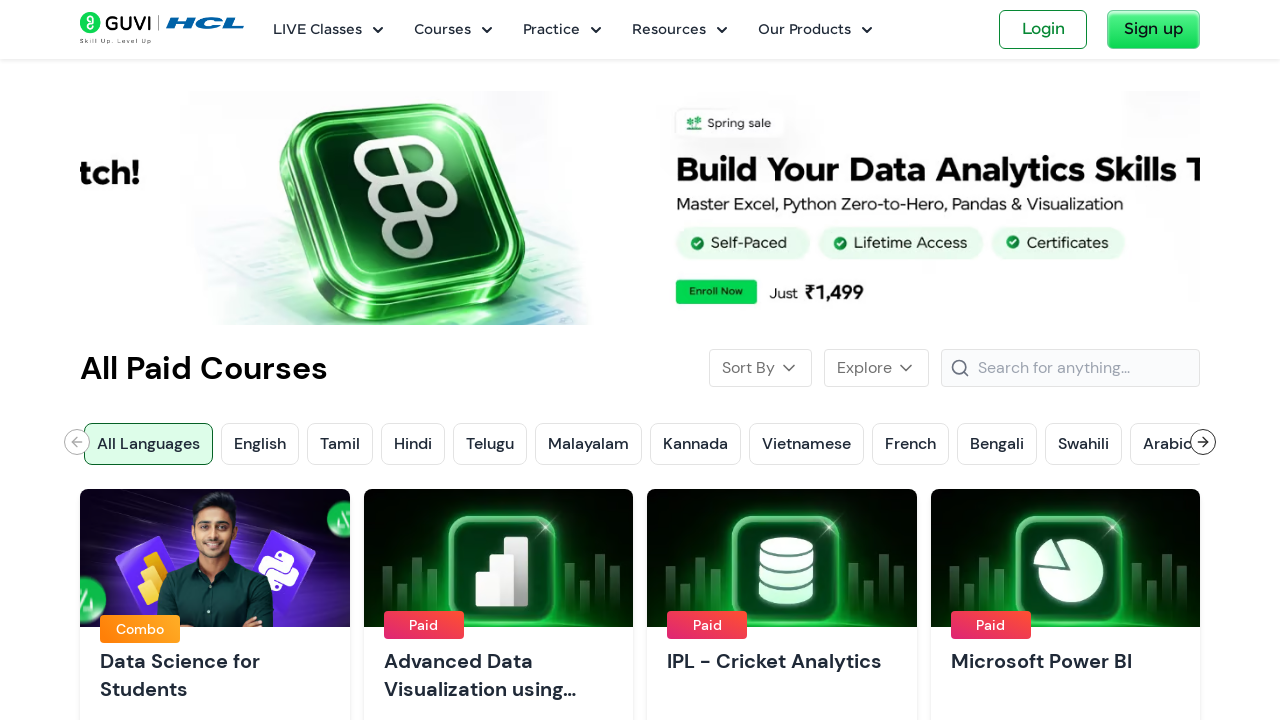

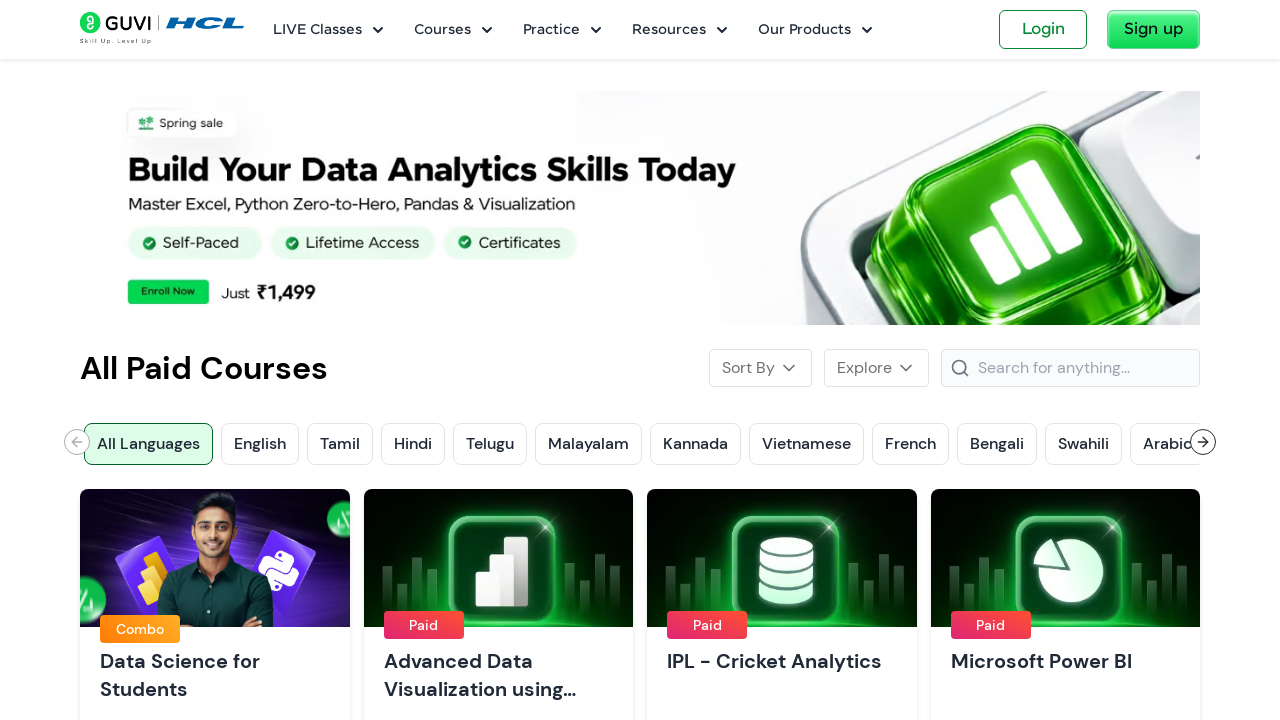